Tests right-click context menu by right-clicking an element and selecting an option from the menu

Starting URL: http://swisnl.github.io/jQuery-contextMenu/demo.html

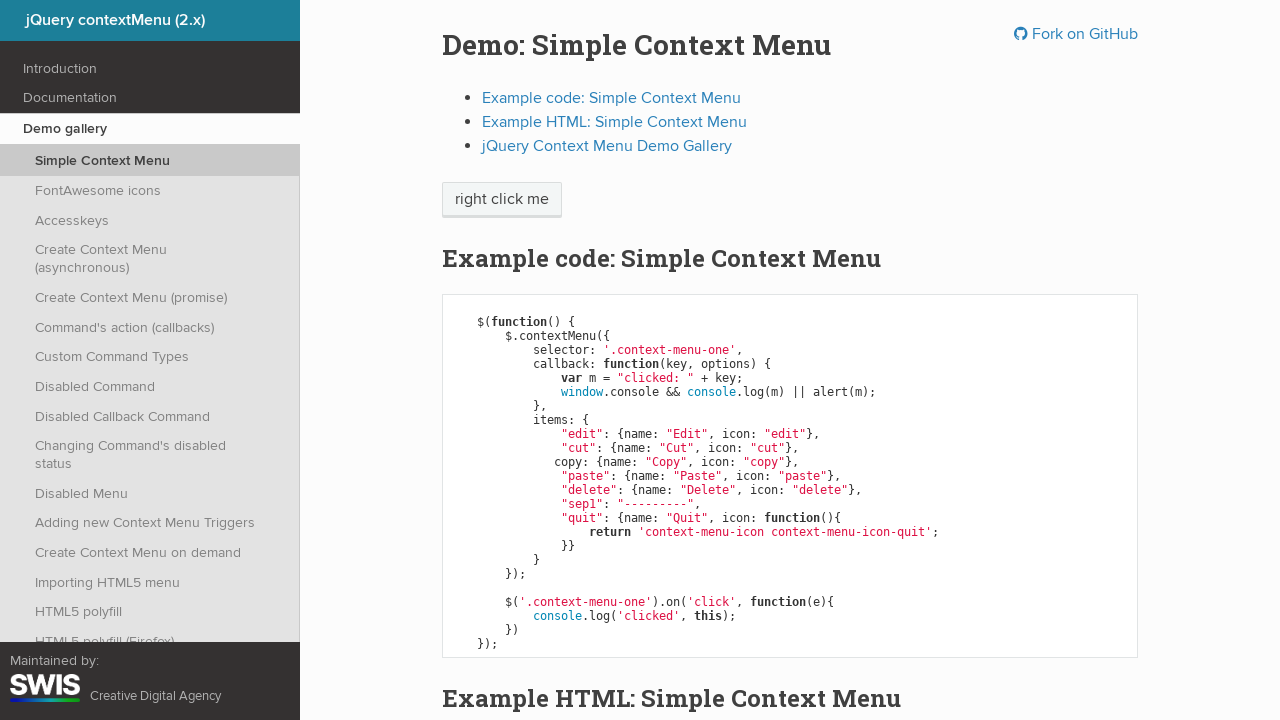

Right-clicked on 'right click me' element to open context menu at (502, 200) on span:text('right click me')
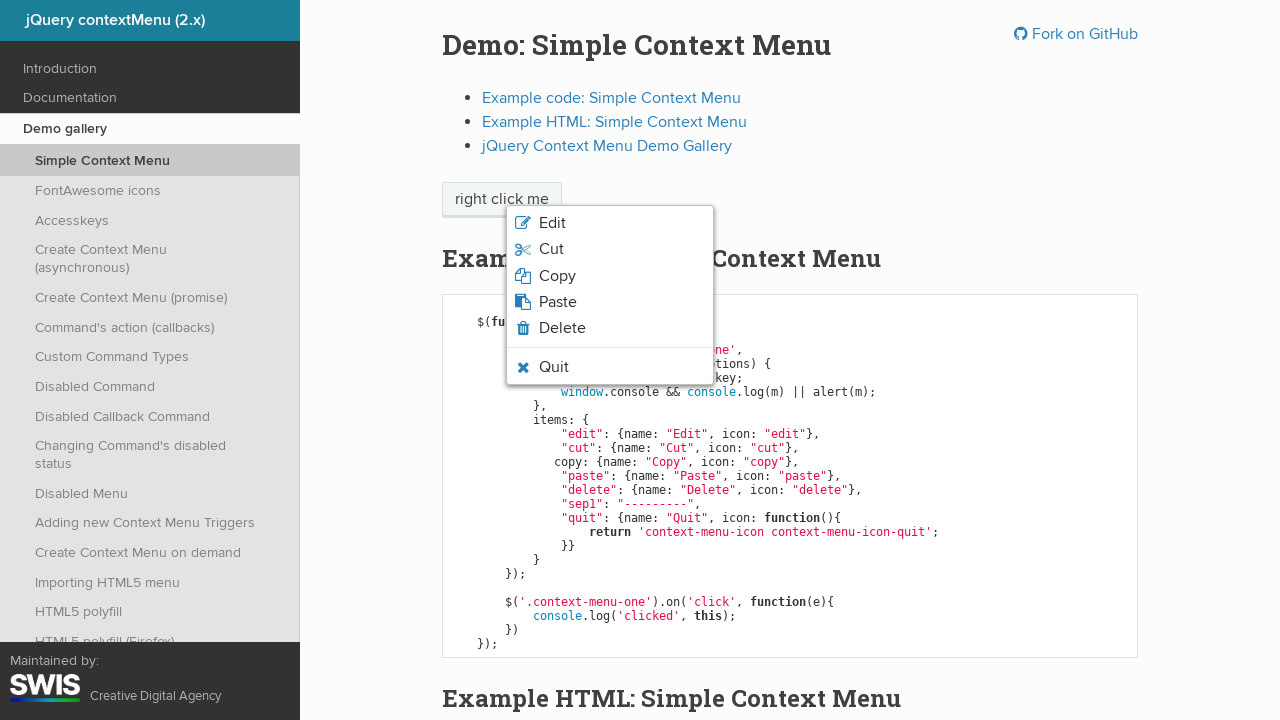

Clicked 'Edit' option from context menu at (552, 223) on ul.context-menu-list.context-menu-root li span:text('Edit')
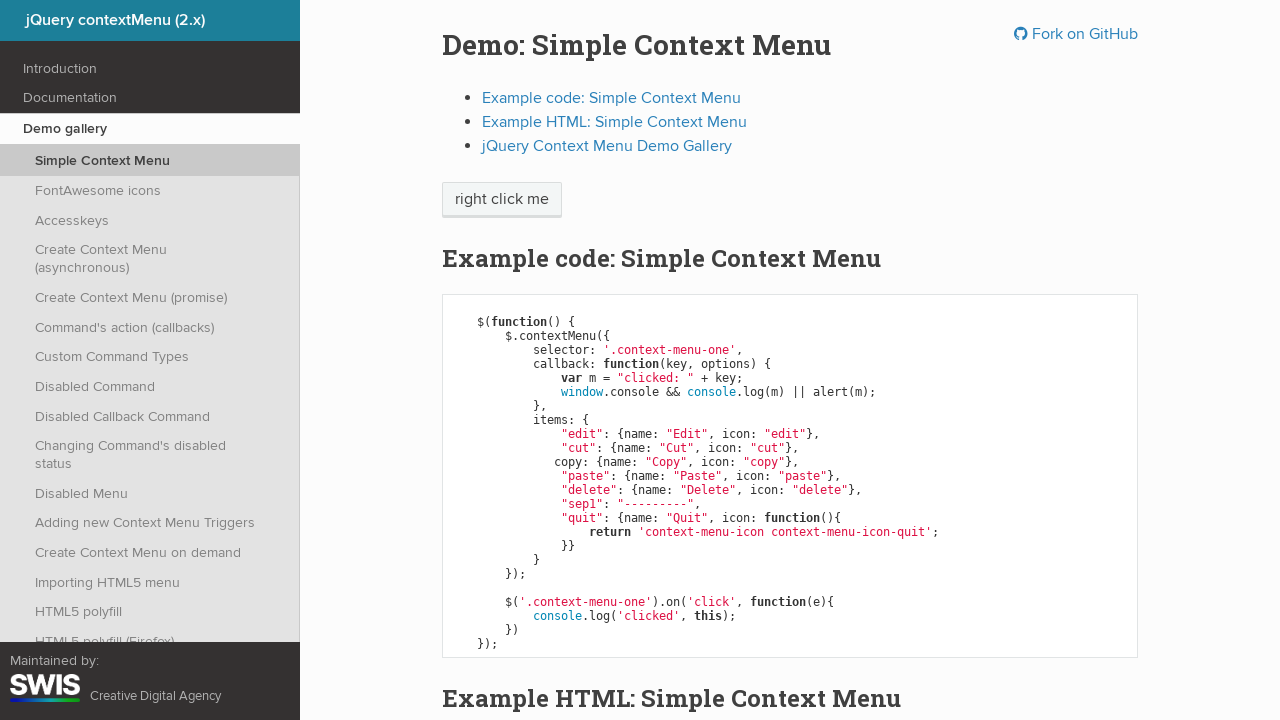

Set up dialog handler to accept alerts
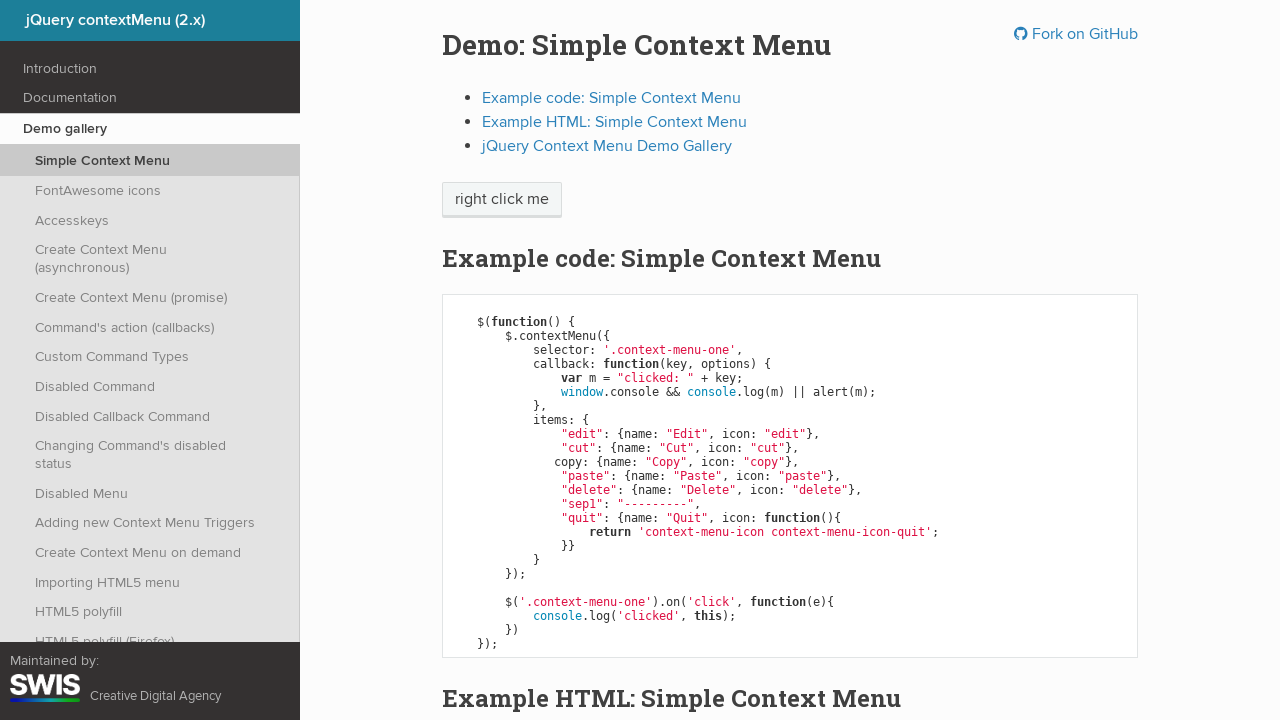

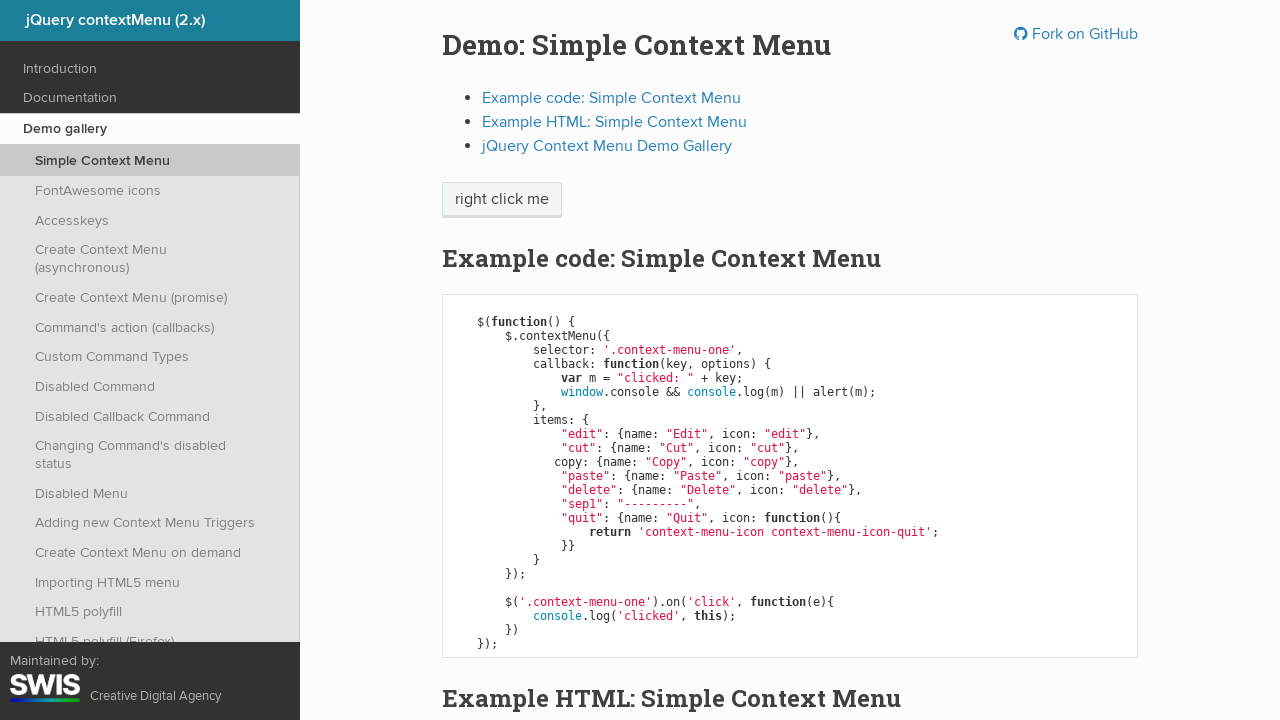